Tests that entered text is trimmed when editing a todo item

Starting URL: https://demo.playwright.dev/todomvc

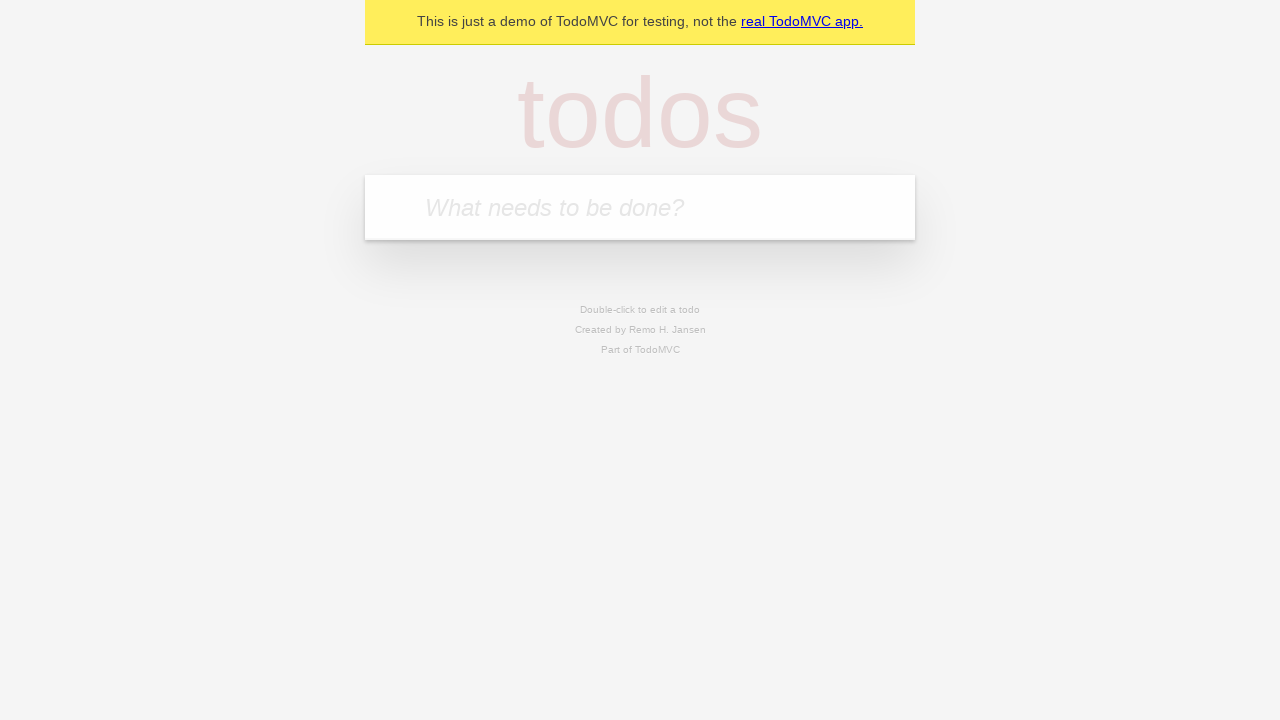

Filled todo input with 'buy some cheese' on internal:attr=[placeholder="What needs to be done?"i]
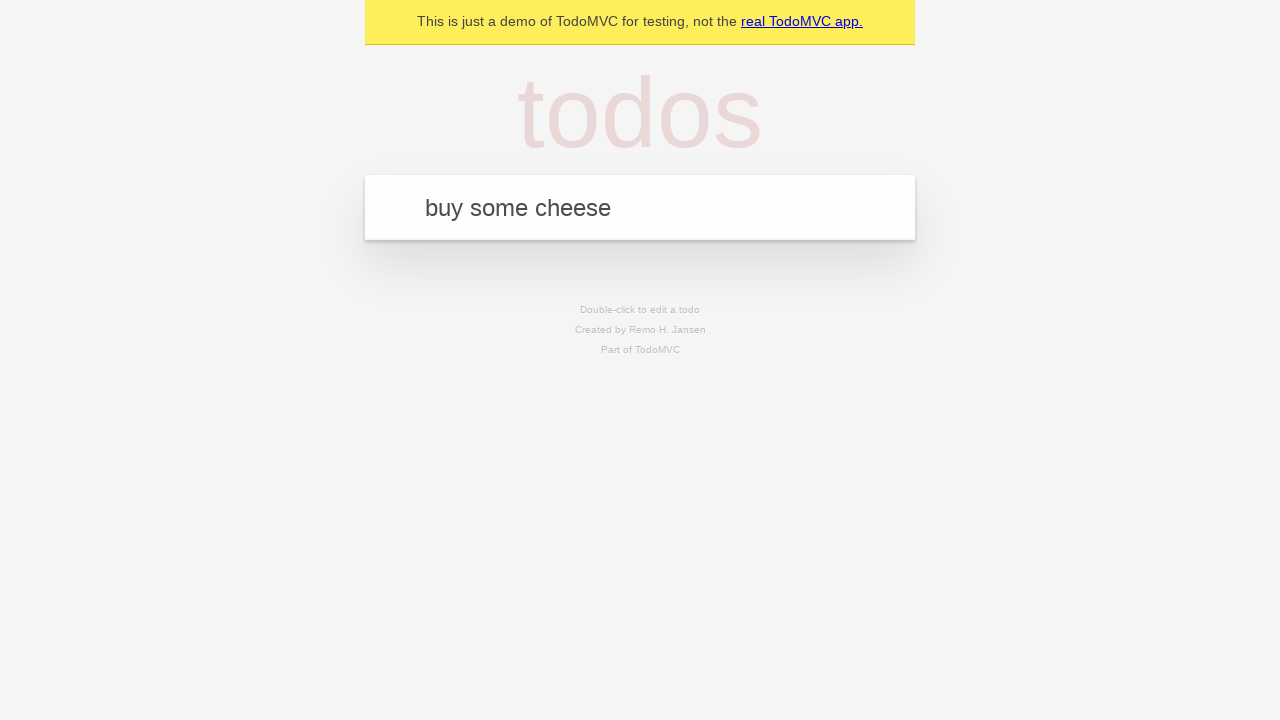

Pressed Enter to create first todo on internal:attr=[placeholder="What needs to be done?"i]
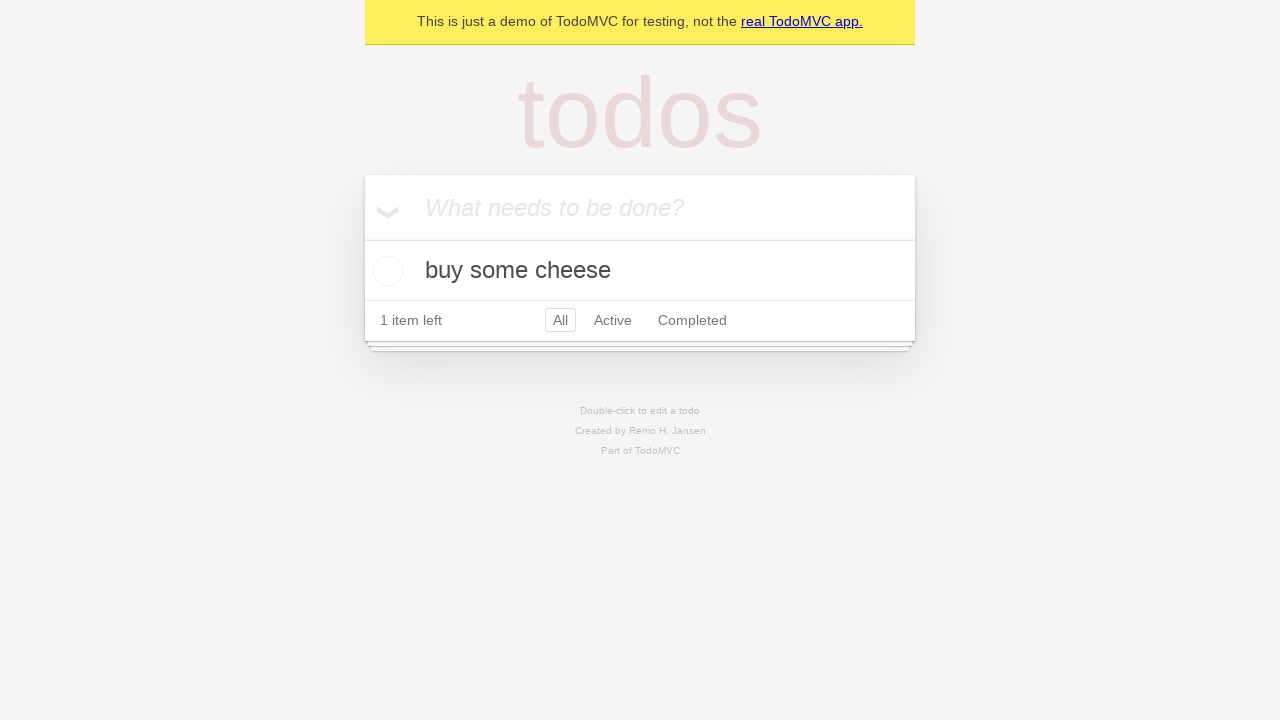

Filled todo input with 'feed the cat' on internal:attr=[placeholder="What needs to be done?"i]
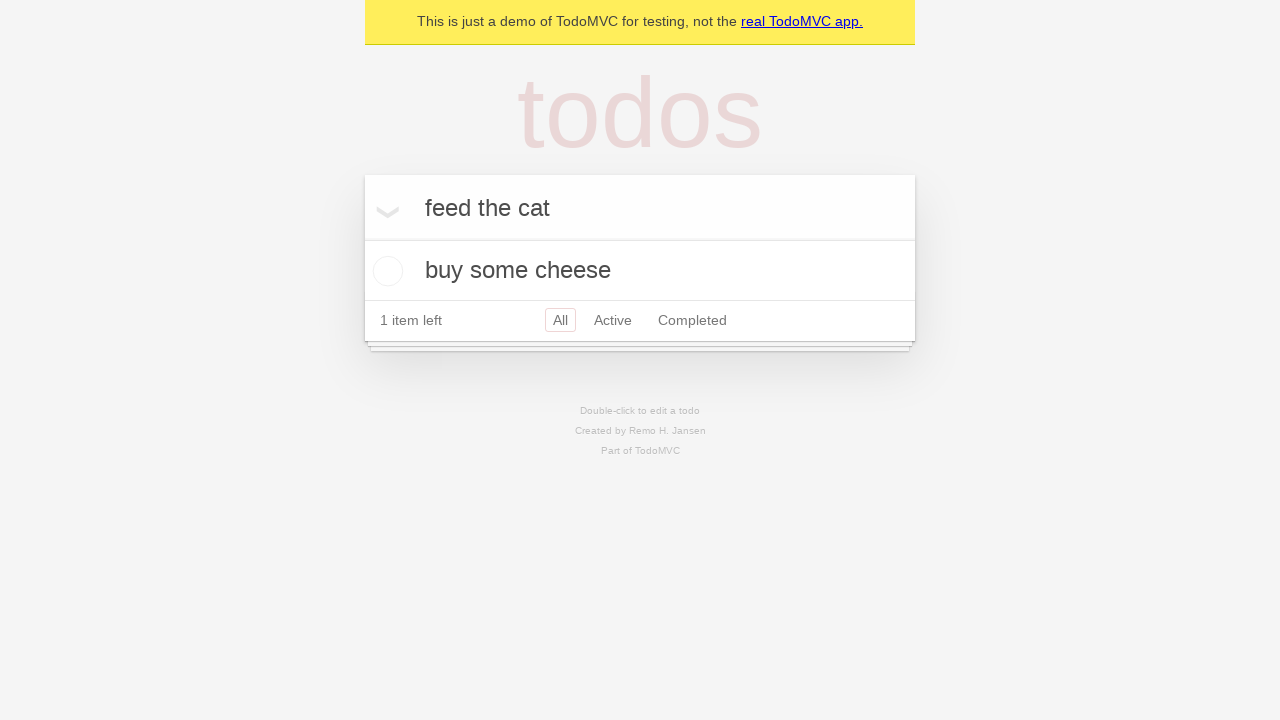

Pressed Enter to create second todo on internal:attr=[placeholder="What needs to be done?"i]
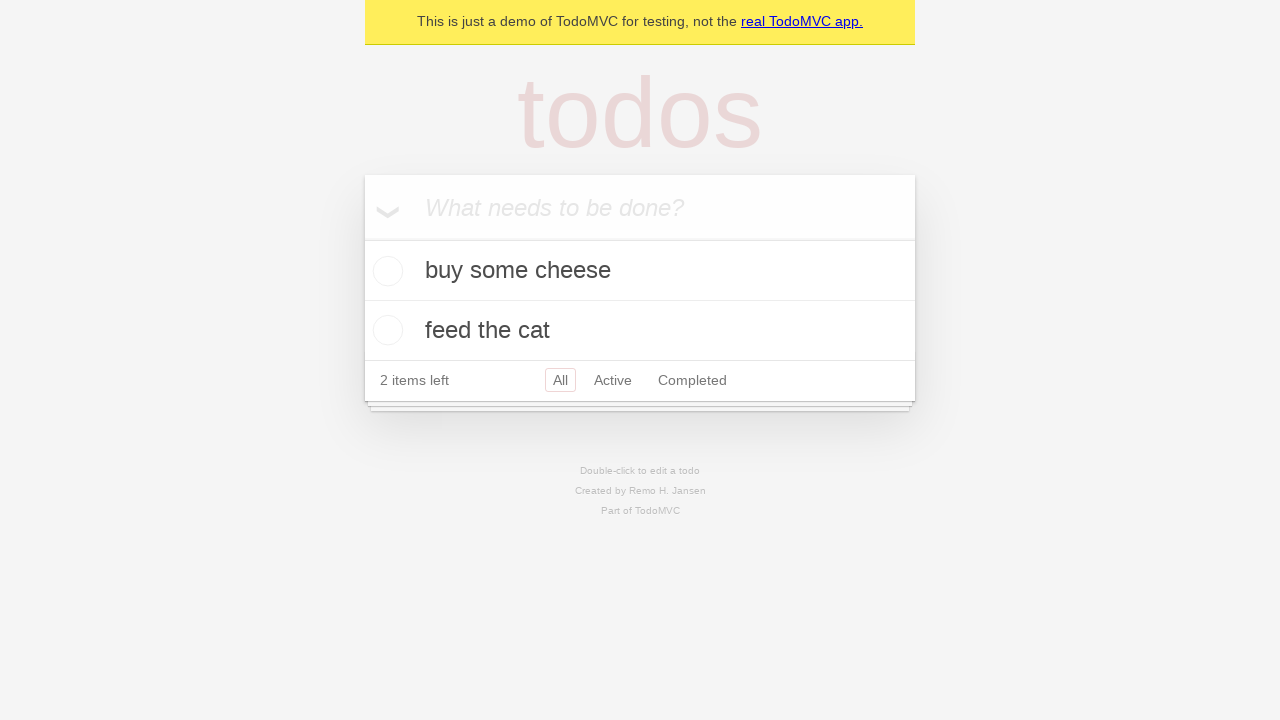

Filled todo input with 'book a doctors appointment' on internal:attr=[placeholder="What needs to be done?"i]
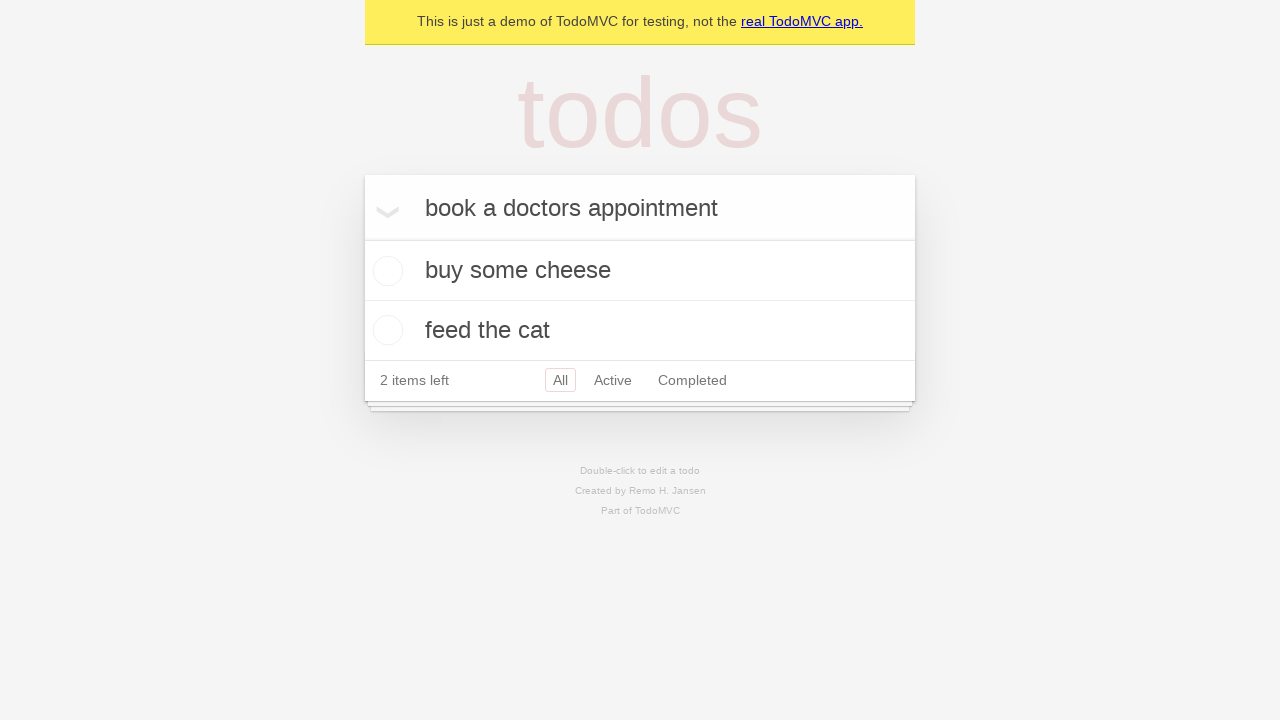

Pressed Enter to create third todo on internal:attr=[placeholder="What needs to be done?"i]
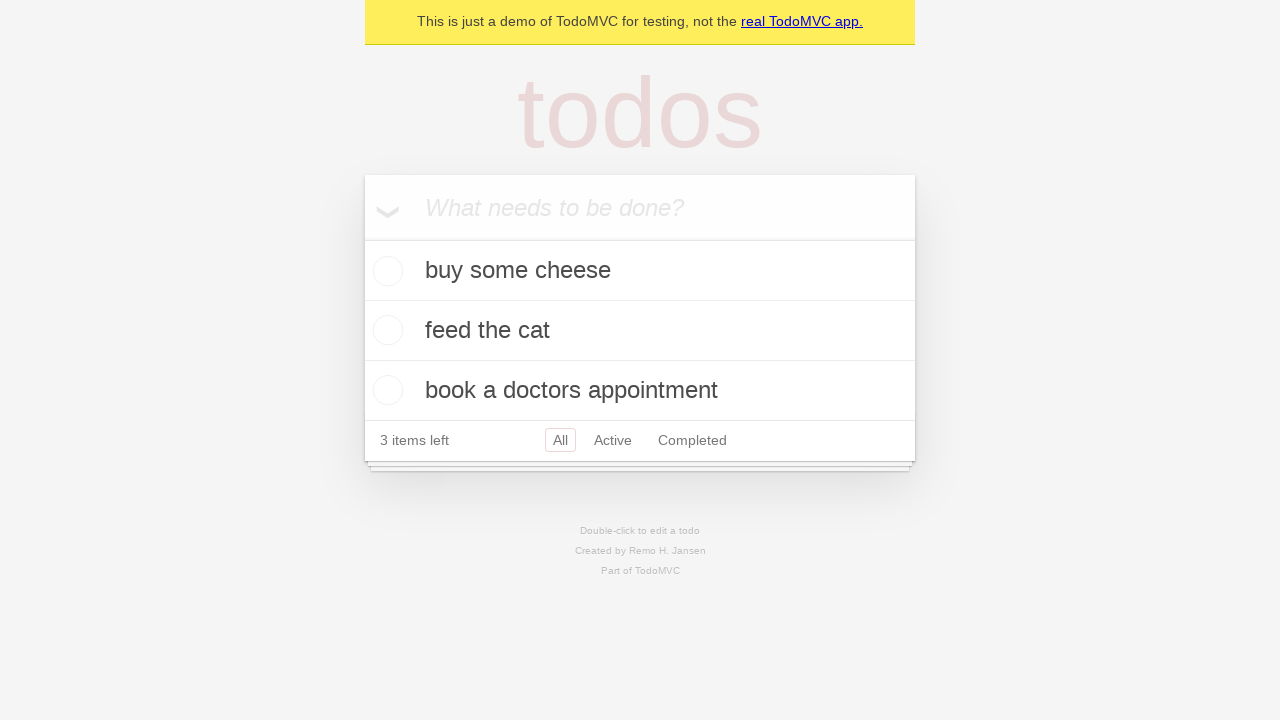

Double-clicked second todo item to enter edit mode at (640, 331) on internal:testid=[data-testid="todo-item"s] >> nth=1
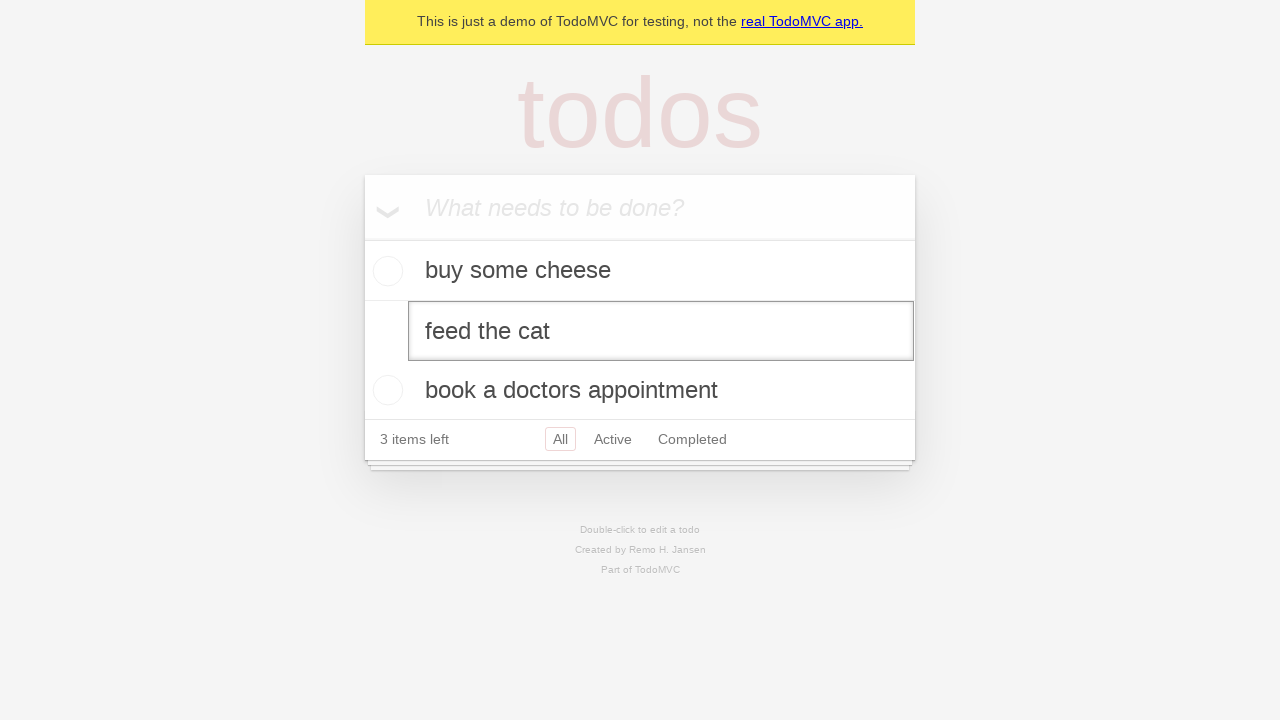

Filled edit textbox with text containing leading and trailing spaces on internal:testid=[data-testid="todo-item"s] >> nth=1 >> internal:role=textbox[nam
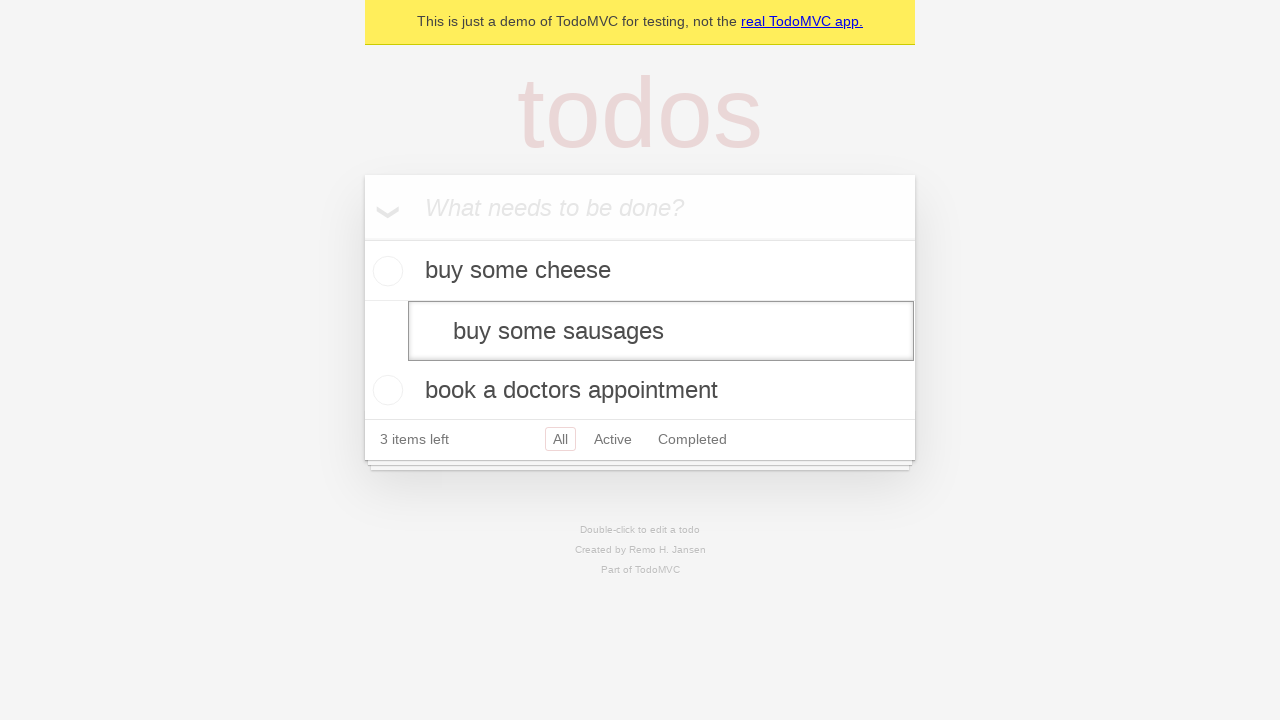

Pressed Enter to submit edited todo - should trim whitespace on internal:testid=[data-testid="todo-item"s] >> nth=1 >> internal:role=textbox[nam
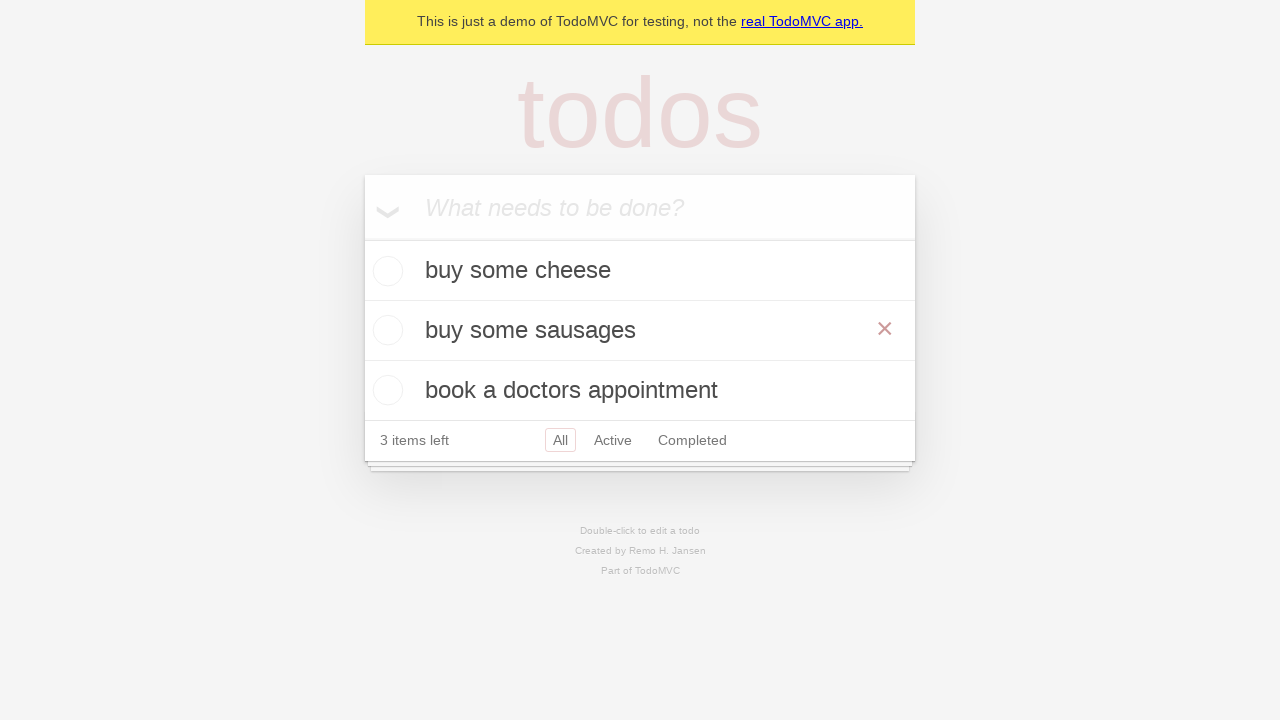

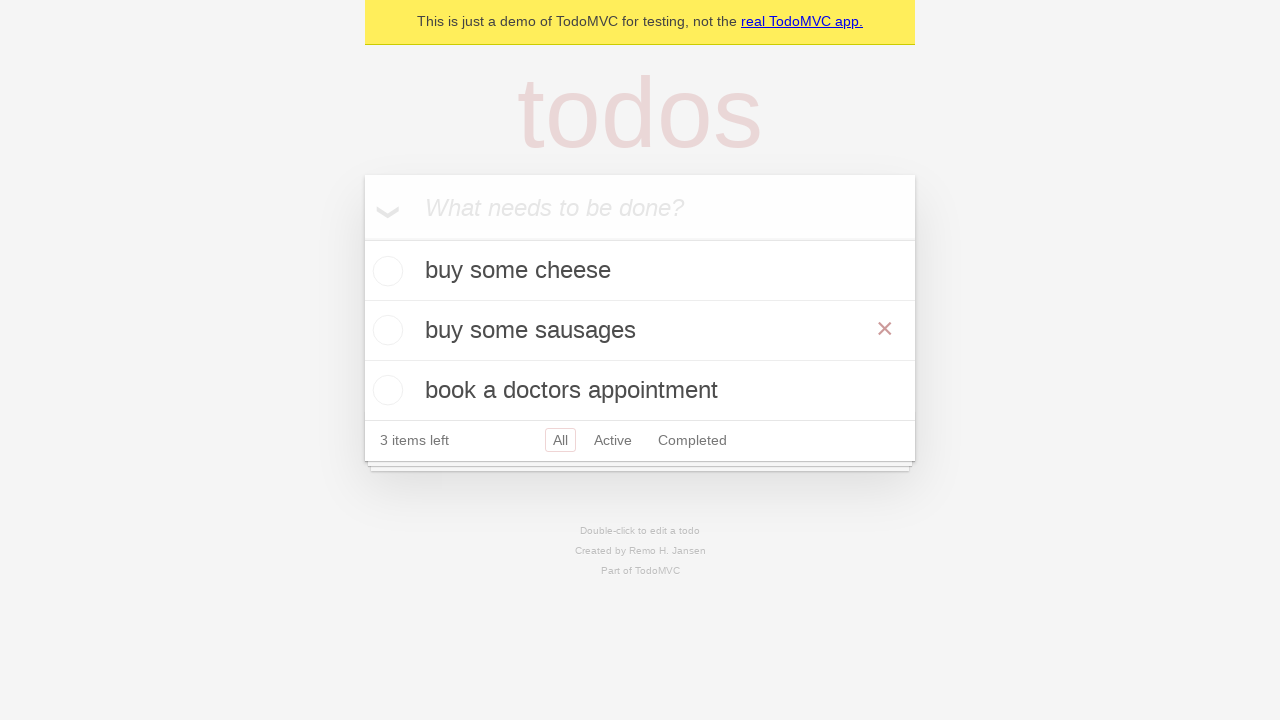